Solves a math problem by extracting a value from an element attribute, calculating the result, and submitting a form with checkboxes

Starting URL: http://suninjuly.github.io/get_attribute.html

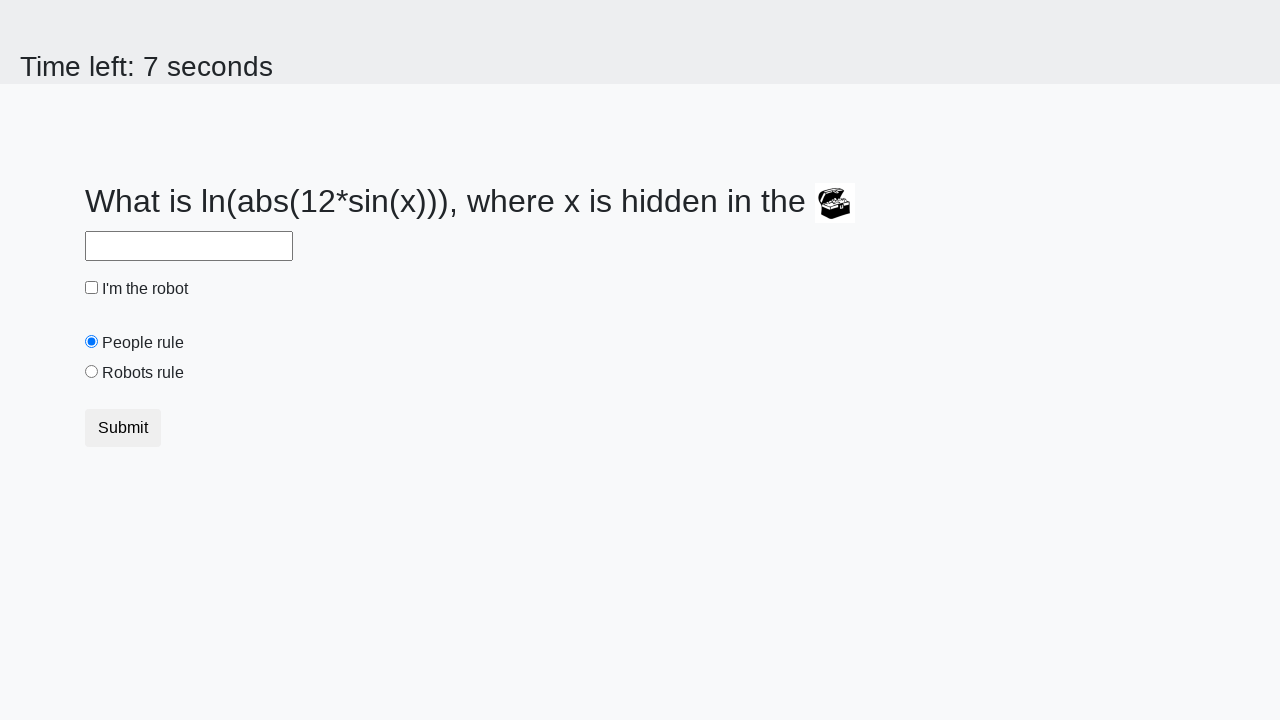

Located treasure element
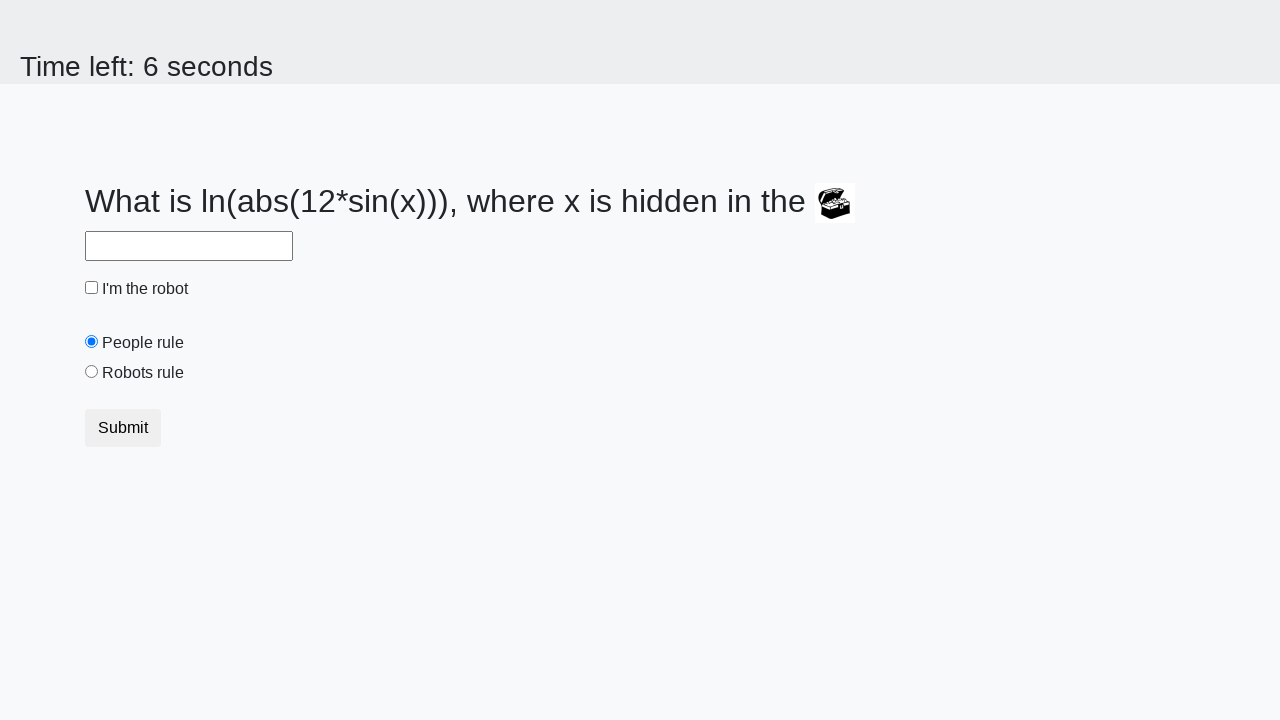

Extracted valuex attribute from treasure element: 343
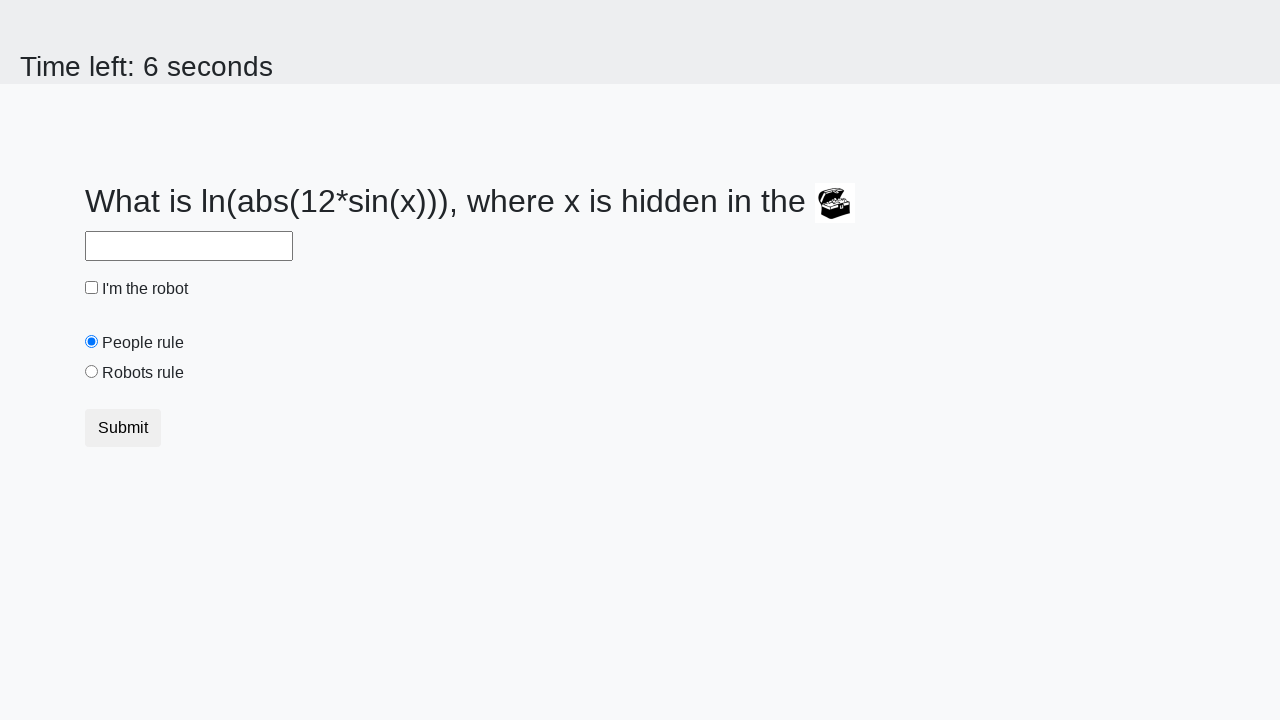

Calculated math formula result: 1.8624012435458828
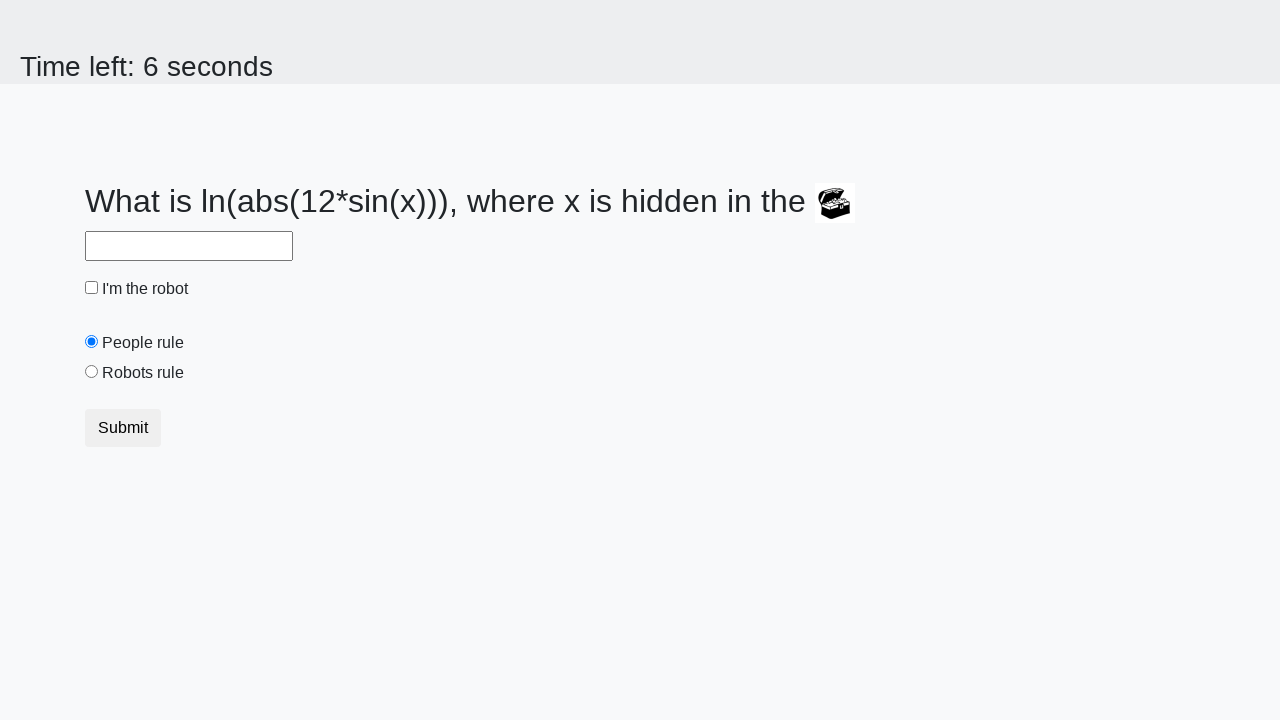

Filled answer field with calculated value: 1.8624012435458828 on #answer
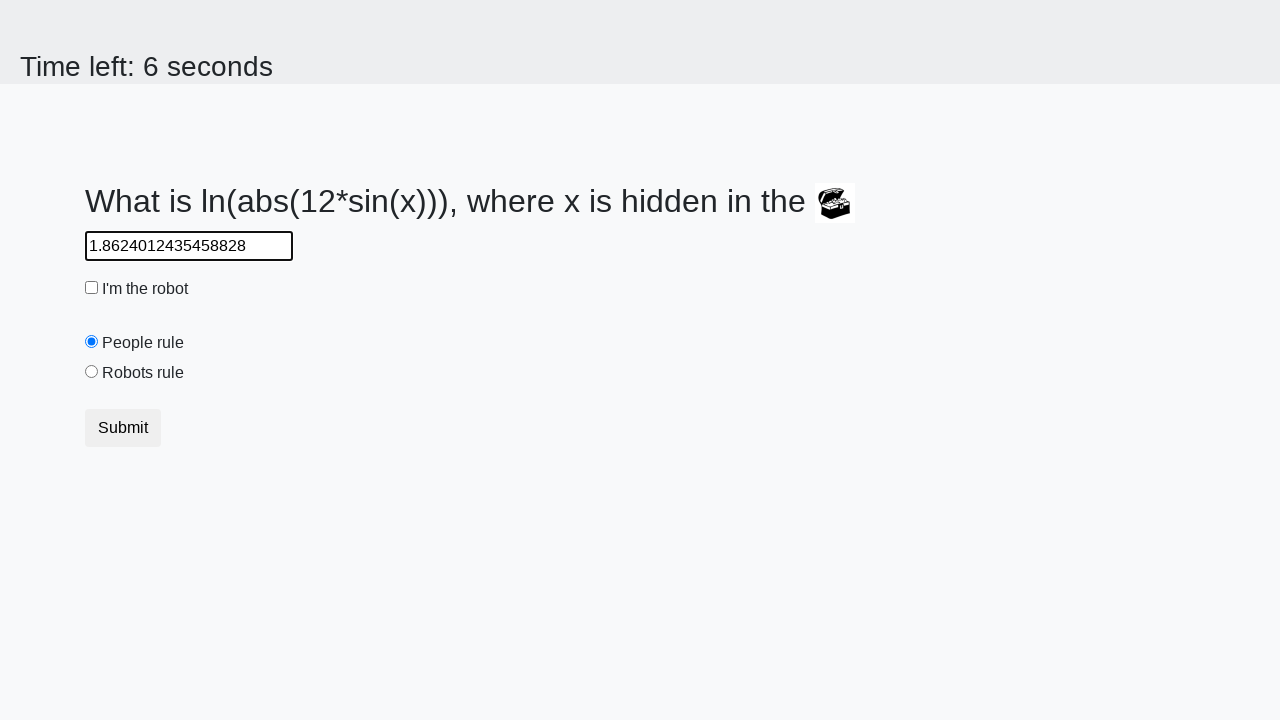

Clicked robot checkbox at (92, 288) on #robotCheckbox
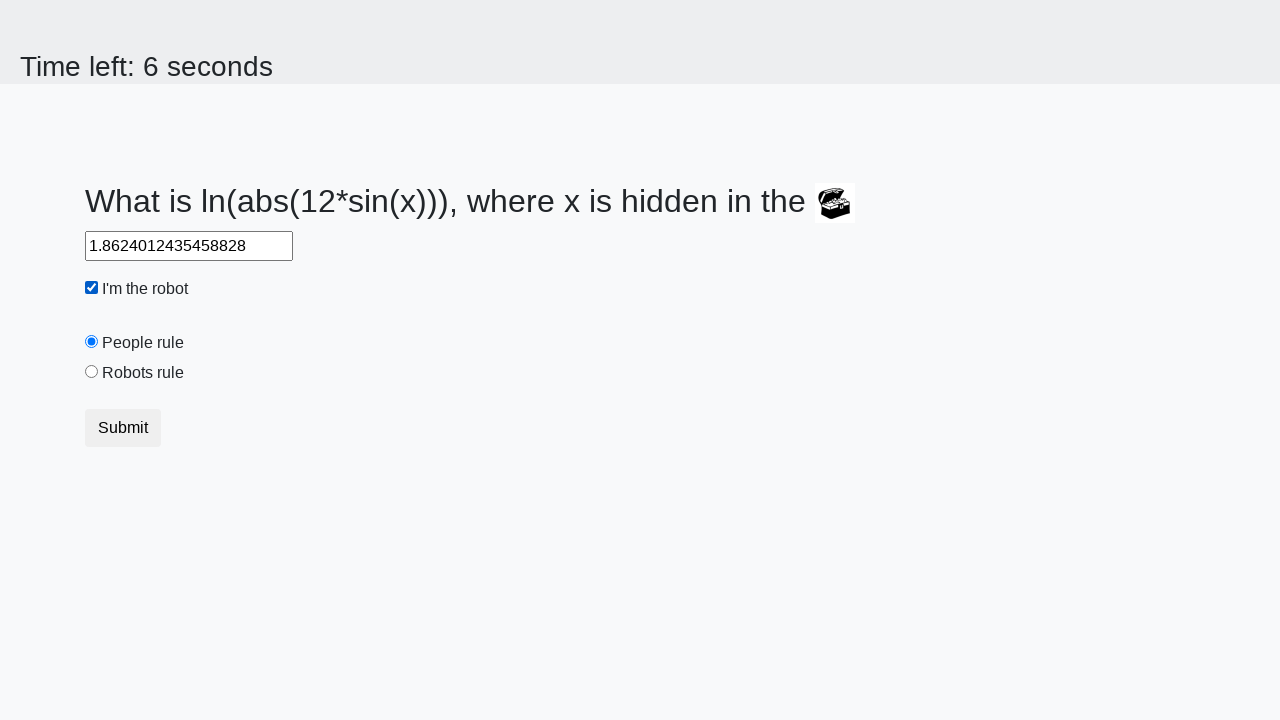

Clicked robots rule radio button at (92, 372) on #robotsRule
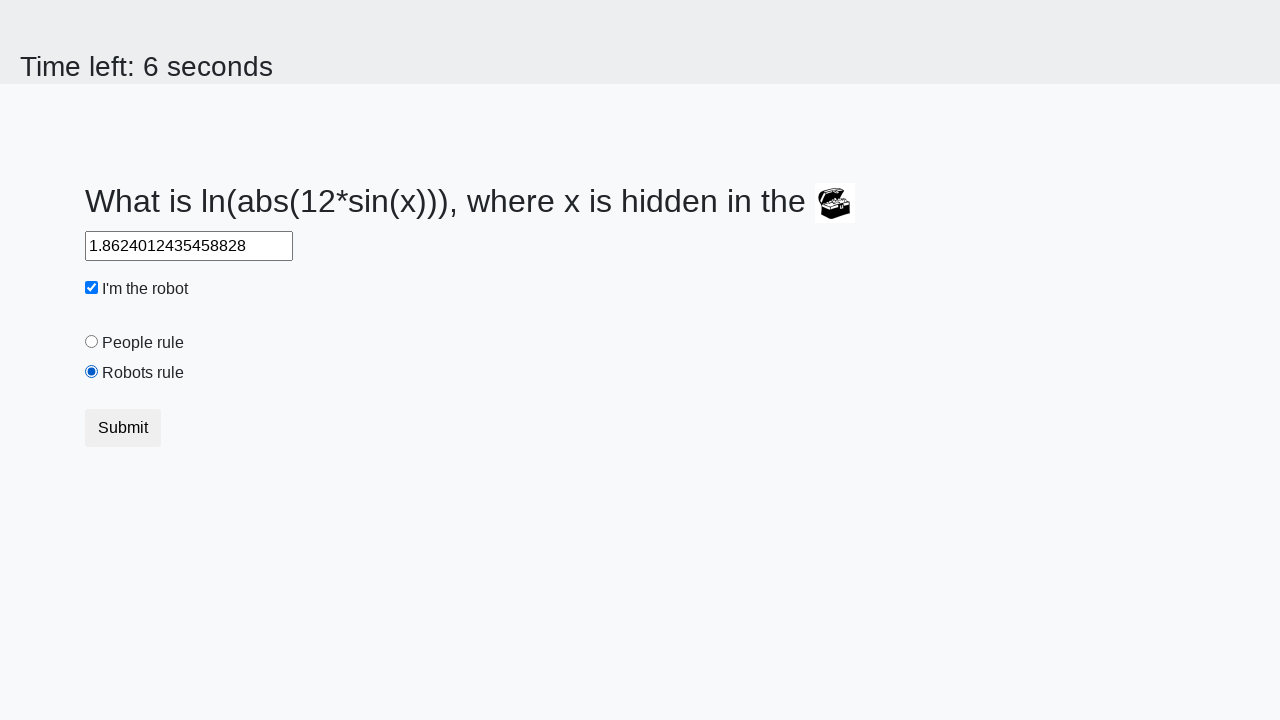

Submitted form by clicking submit button at (123, 428) on .btn.btn-default
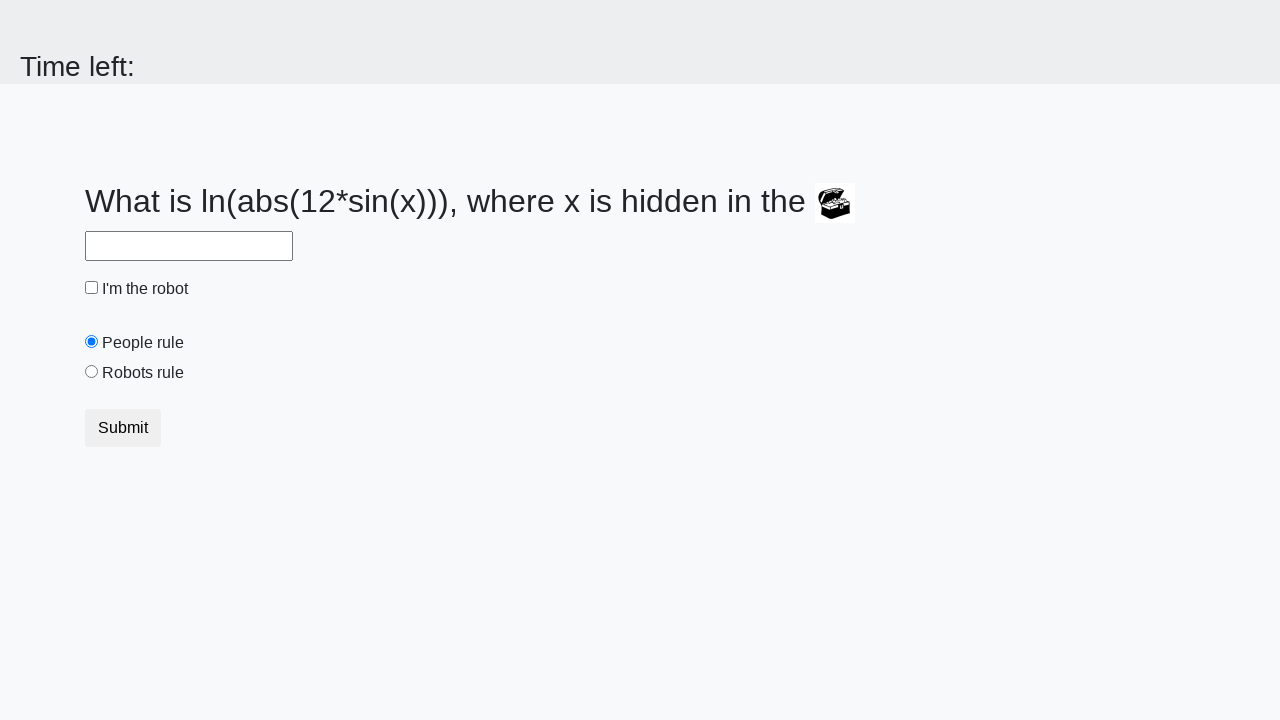

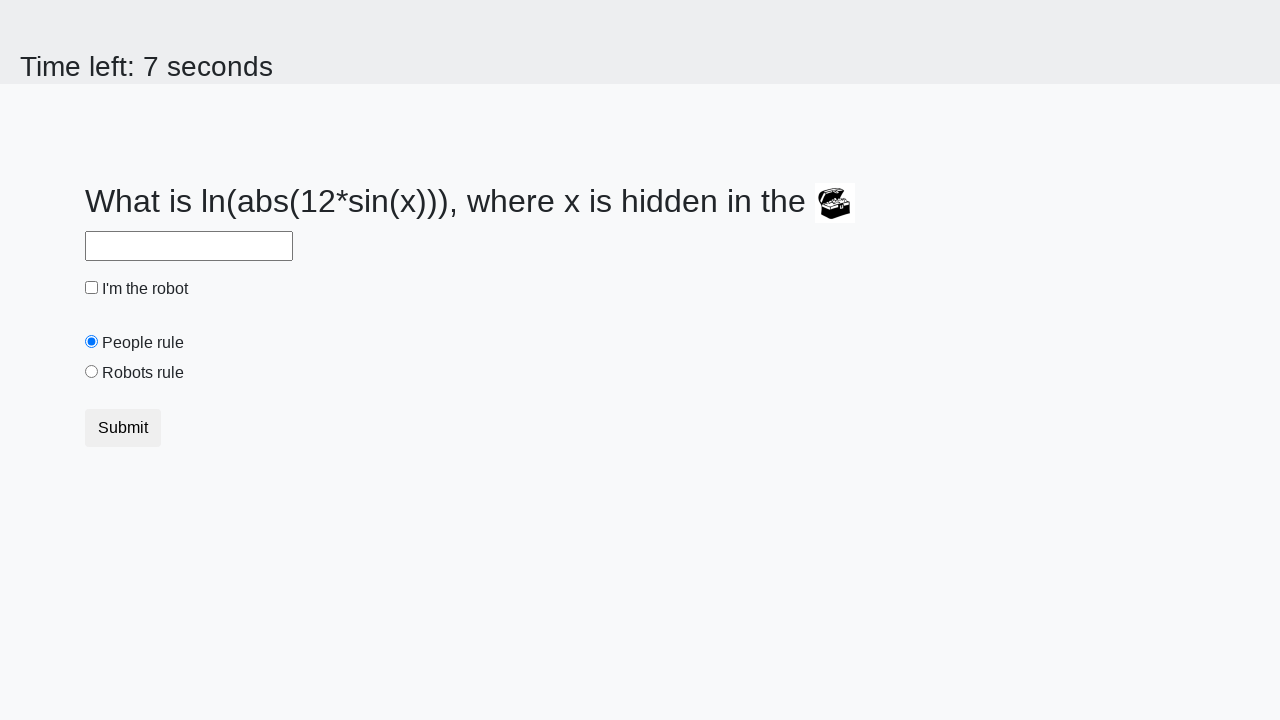